Tests navigation to the Alerts page by hovering over the SwitchTo menu and clicking Alerts link.

Starting URL: https://demo.automationtesting.in/Register.html

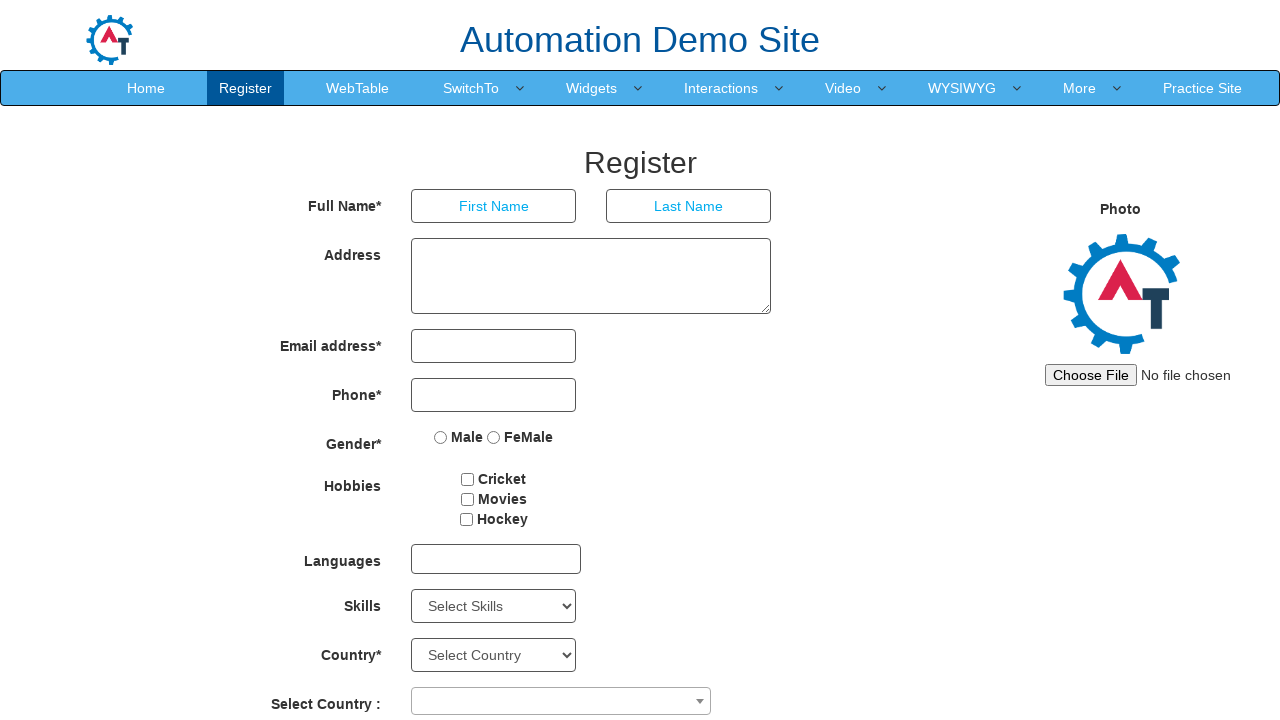

Hovered over SwitchTo menu element at (471, 88) on xpath=//a[text()='SwitchTo']
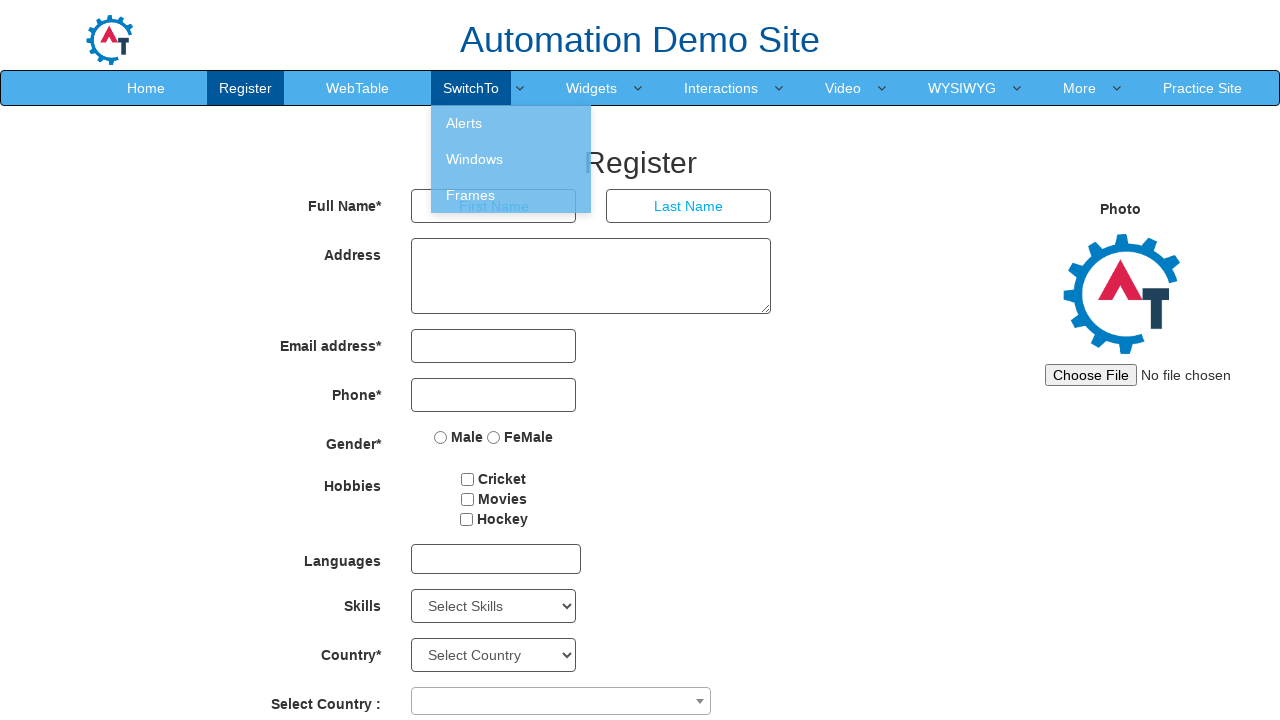

Clicked on Alerts link at (511, 123) on xpath=//a[text()='Alerts']
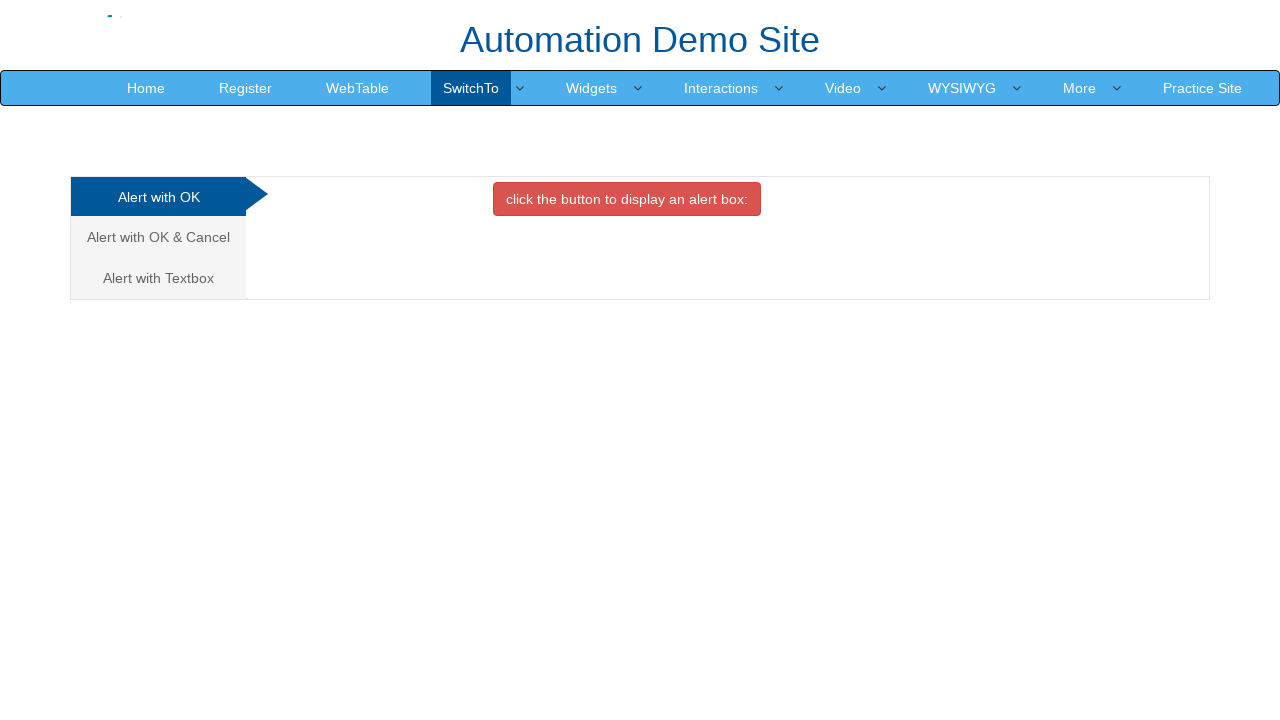

Navigation to Alerts page completed
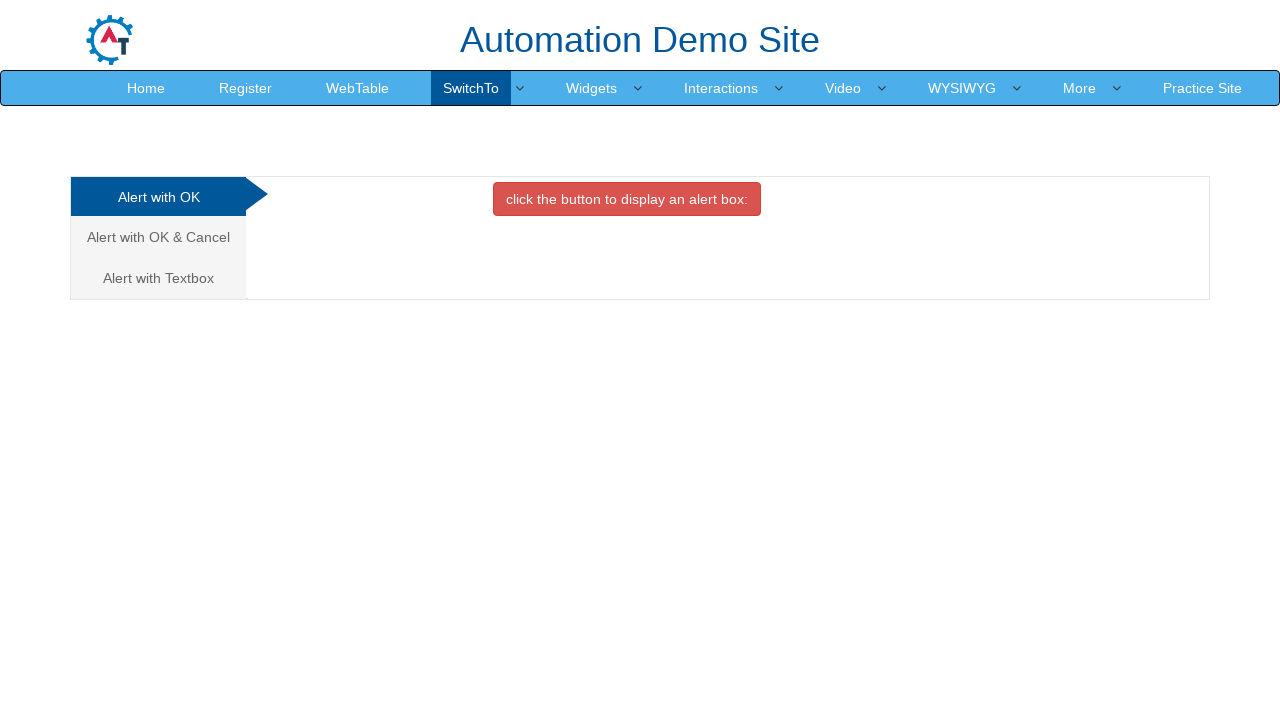

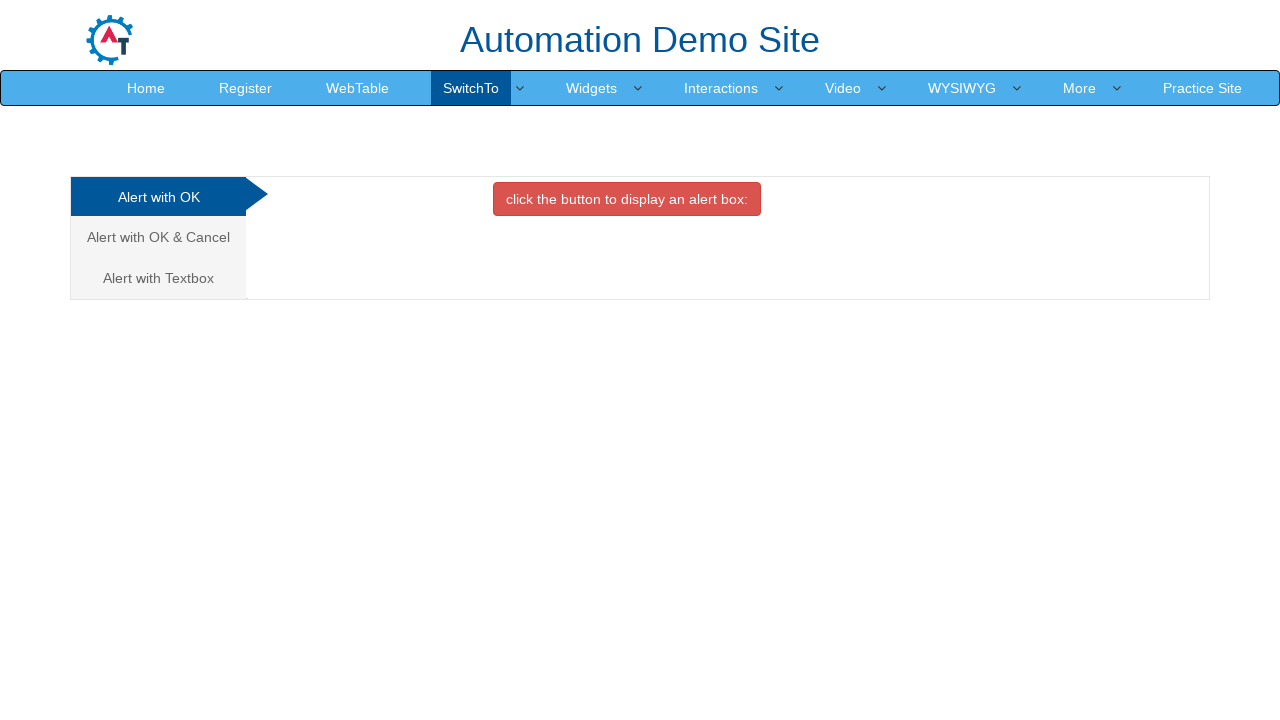